Tests that Clear completed button is hidden when there are no completed items

Starting URL: https://demo.playwright.dev/todomvc

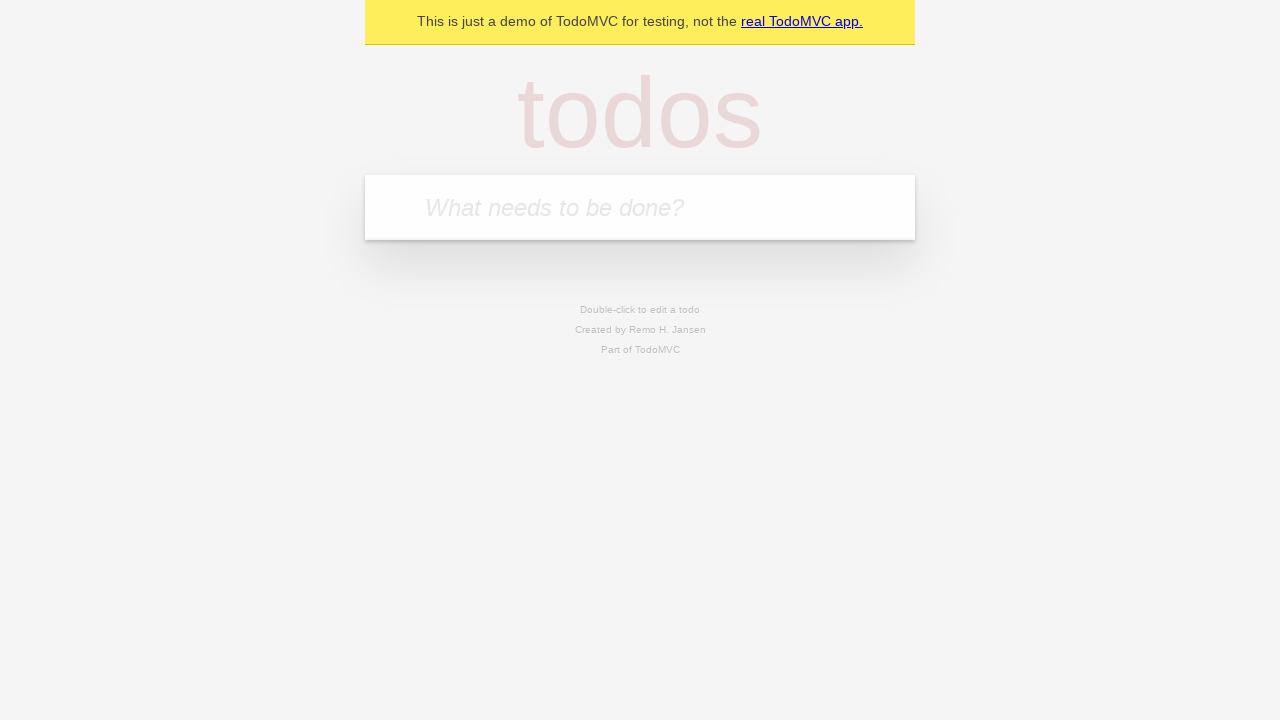

Filled todo input with 'buy some cheese' on internal:attr=[placeholder="What needs to be done?"i]
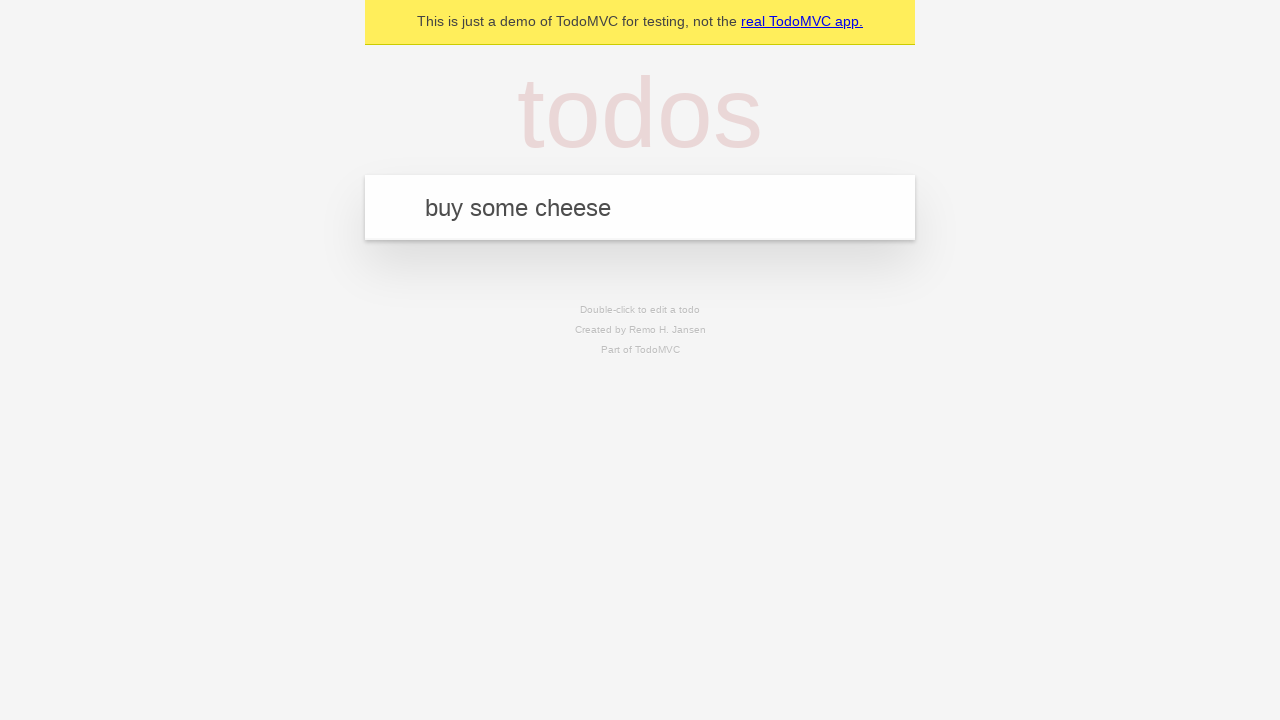

Pressed Enter to add first todo on internal:attr=[placeholder="What needs to be done?"i]
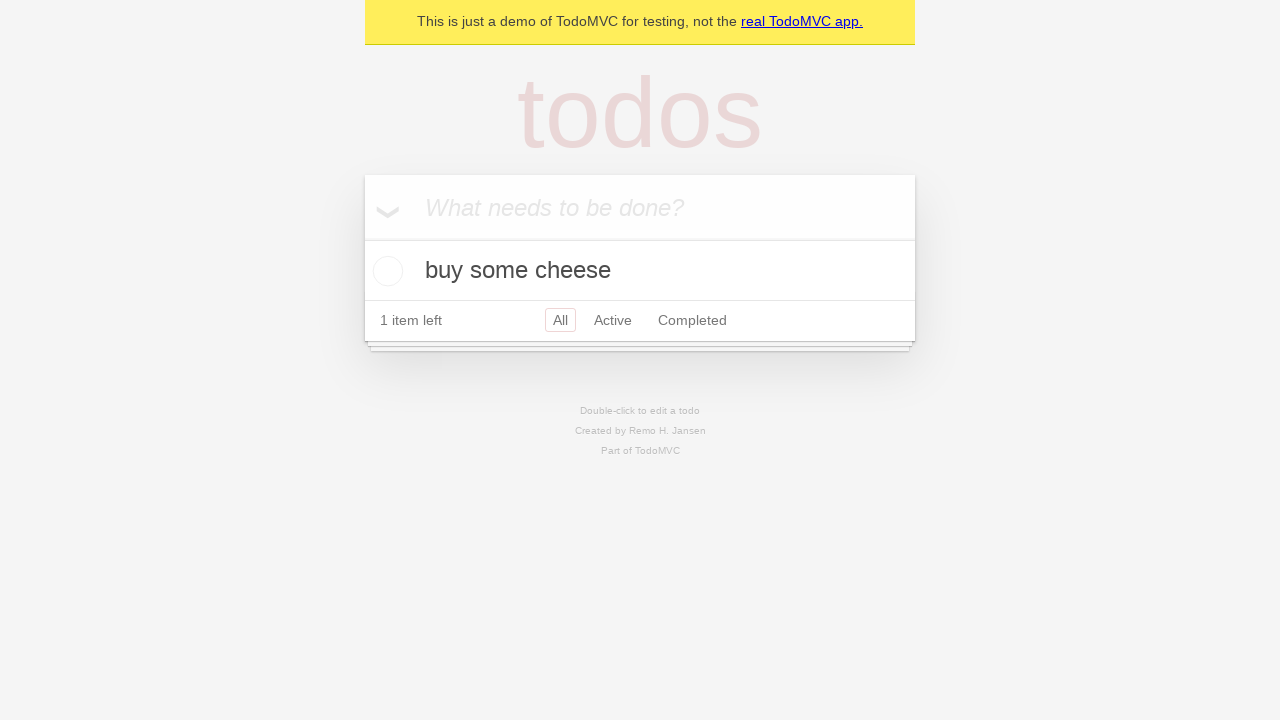

Filled todo input with 'feed the cat' on internal:attr=[placeholder="What needs to be done?"i]
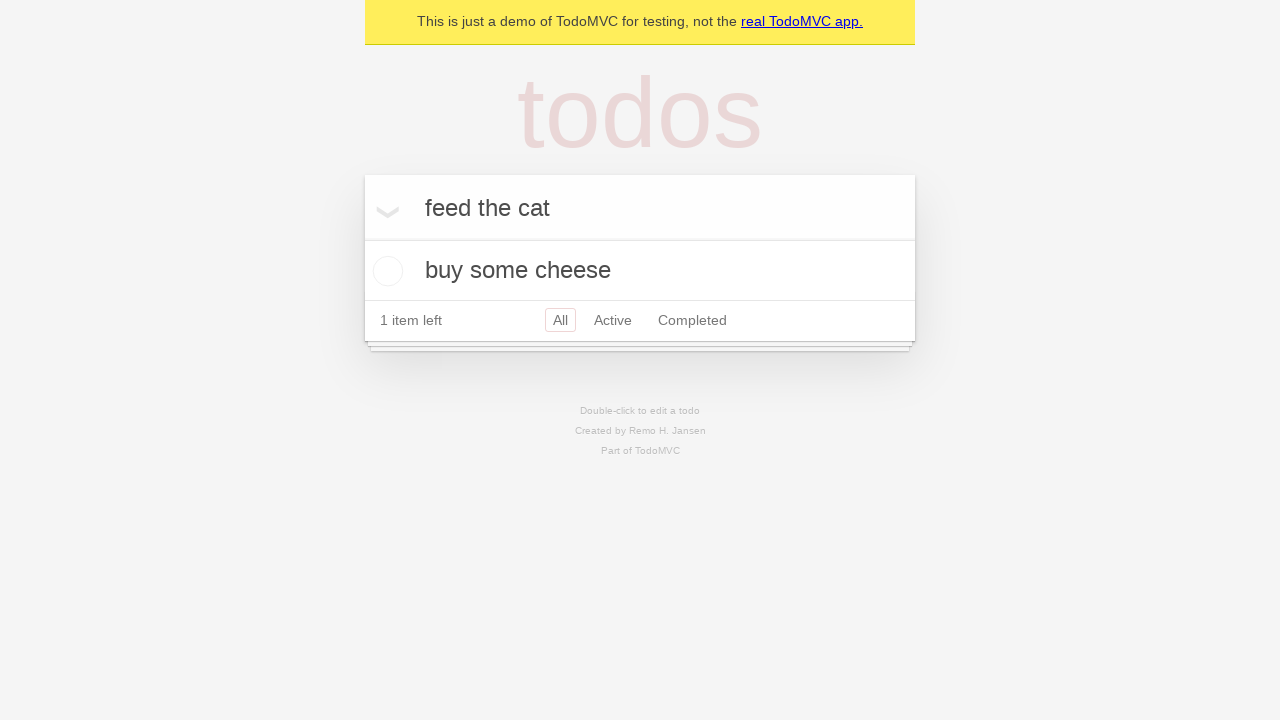

Pressed Enter to add second todo on internal:attr=[placeholder="What needs to be done?"i]
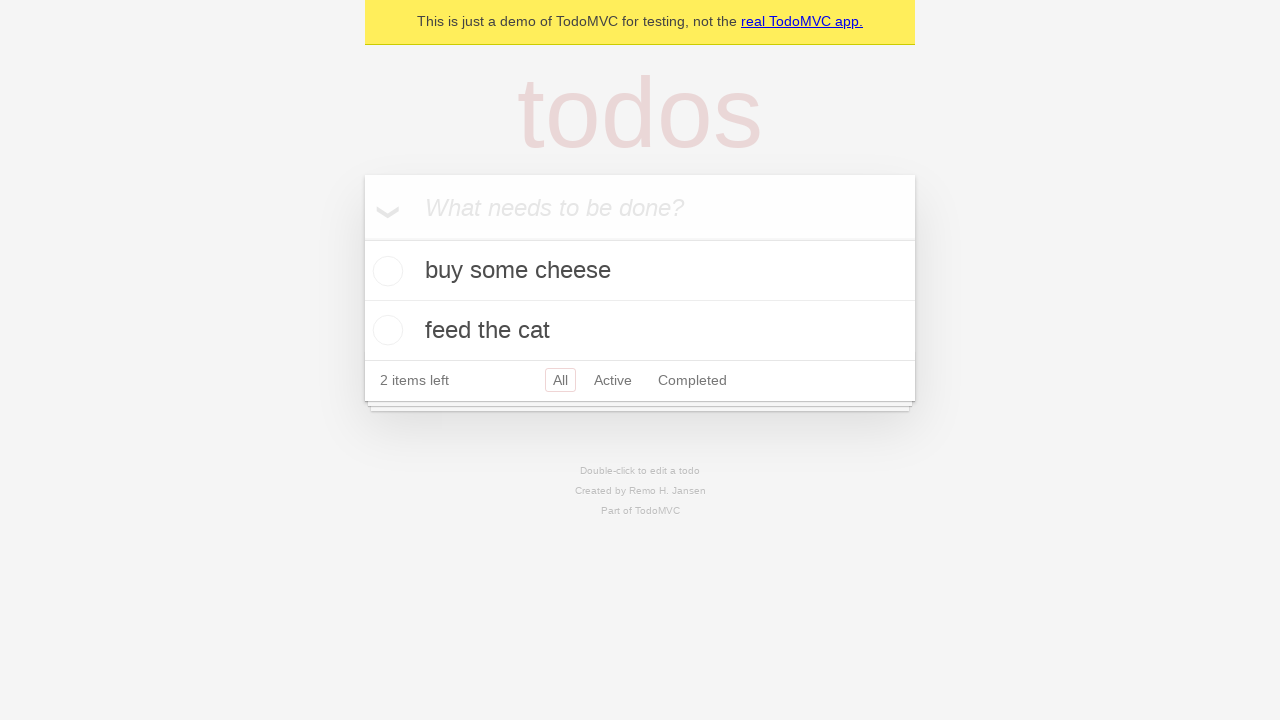

Filled todo input with 'book a doctors appointment' on internal:attr=[placeholder="What needs to be done?"i]
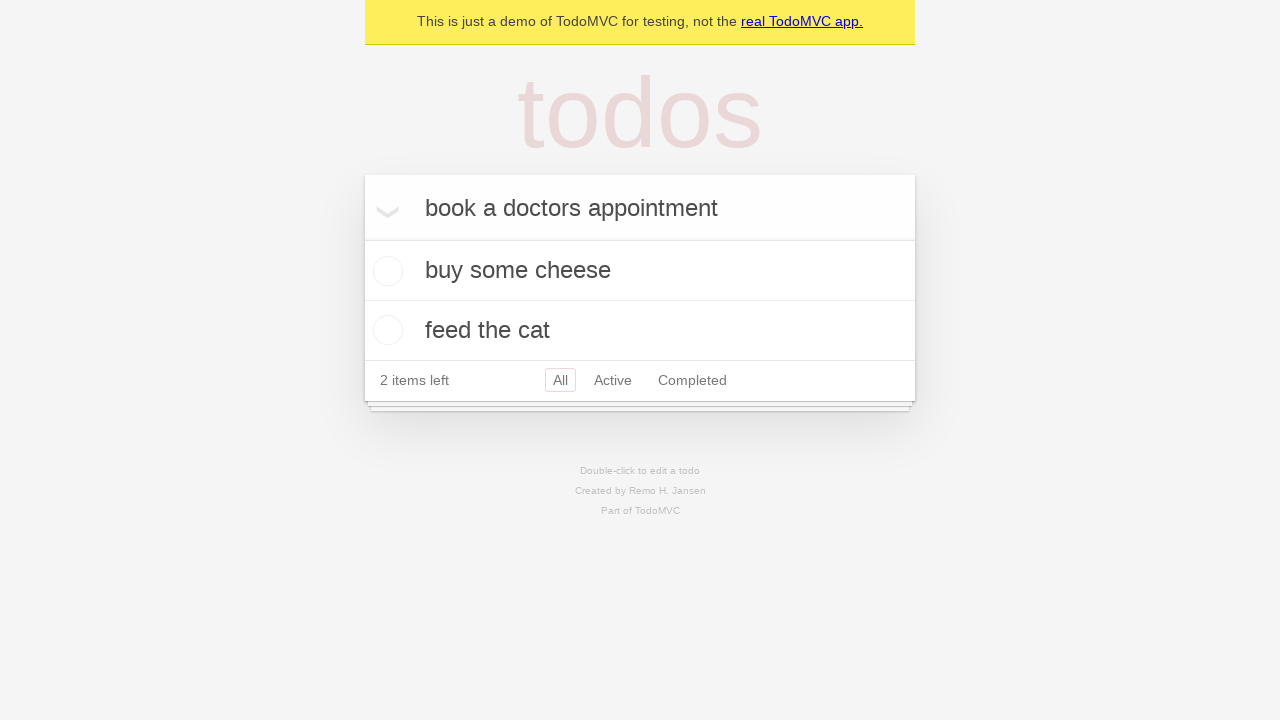

Pressed Enter to add third todo on internal:attr=[placeholder="What needs to be done?"i]
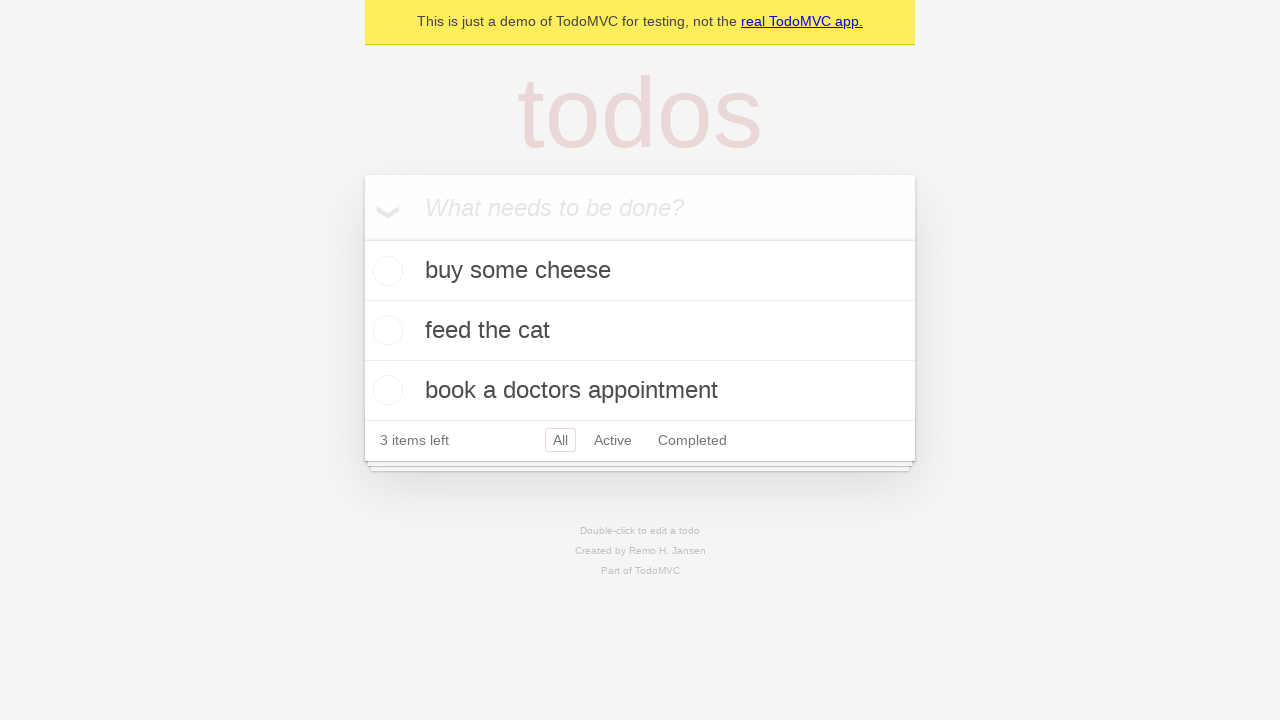

Checked the first todo item at (385, 271) on .todo-list li .toggle >> nth=0
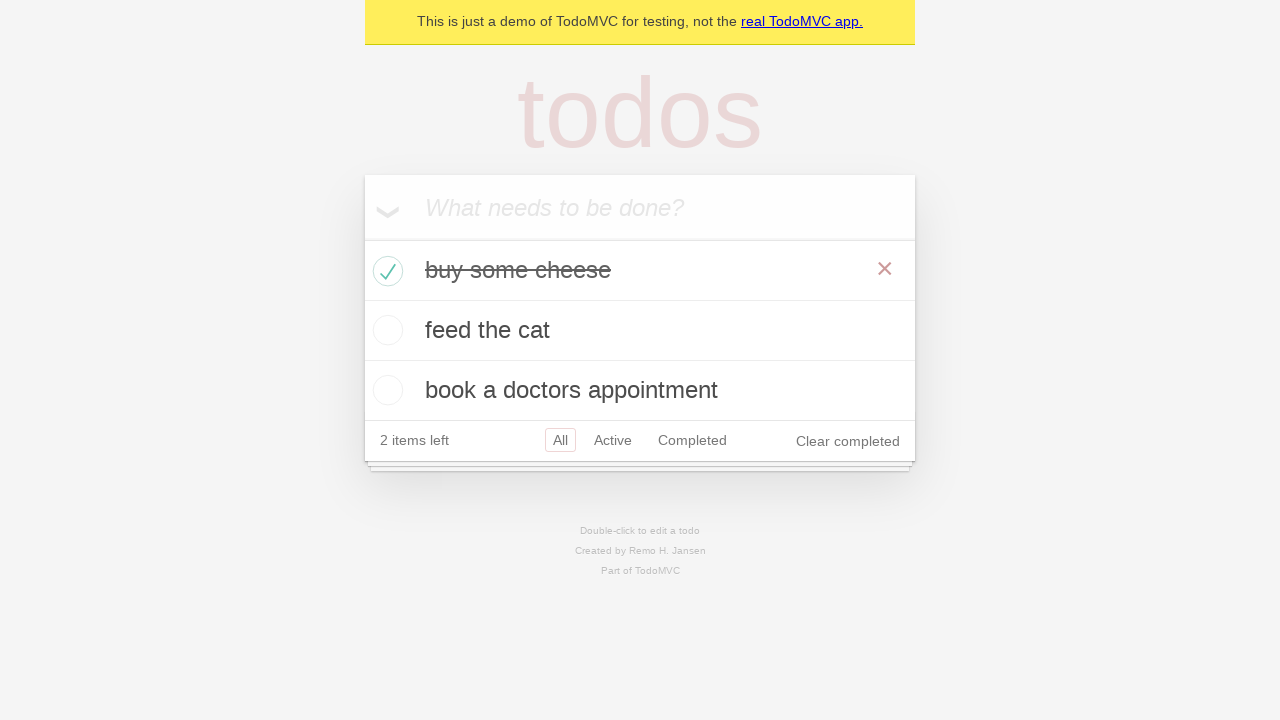

Clicked 'Clear completed' button at (848, 441) on internal:role=button[name="Clear completed"i]
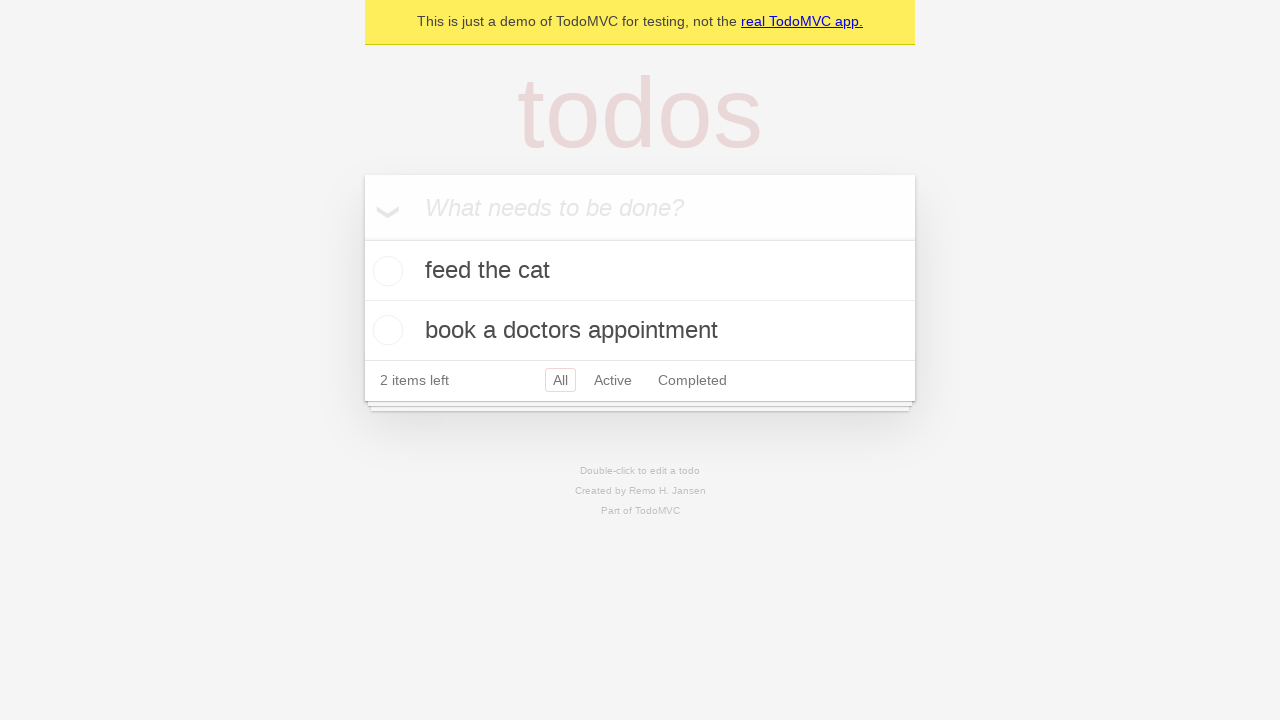

Verified that 'Clear completed' button is hidden when there are no completed items
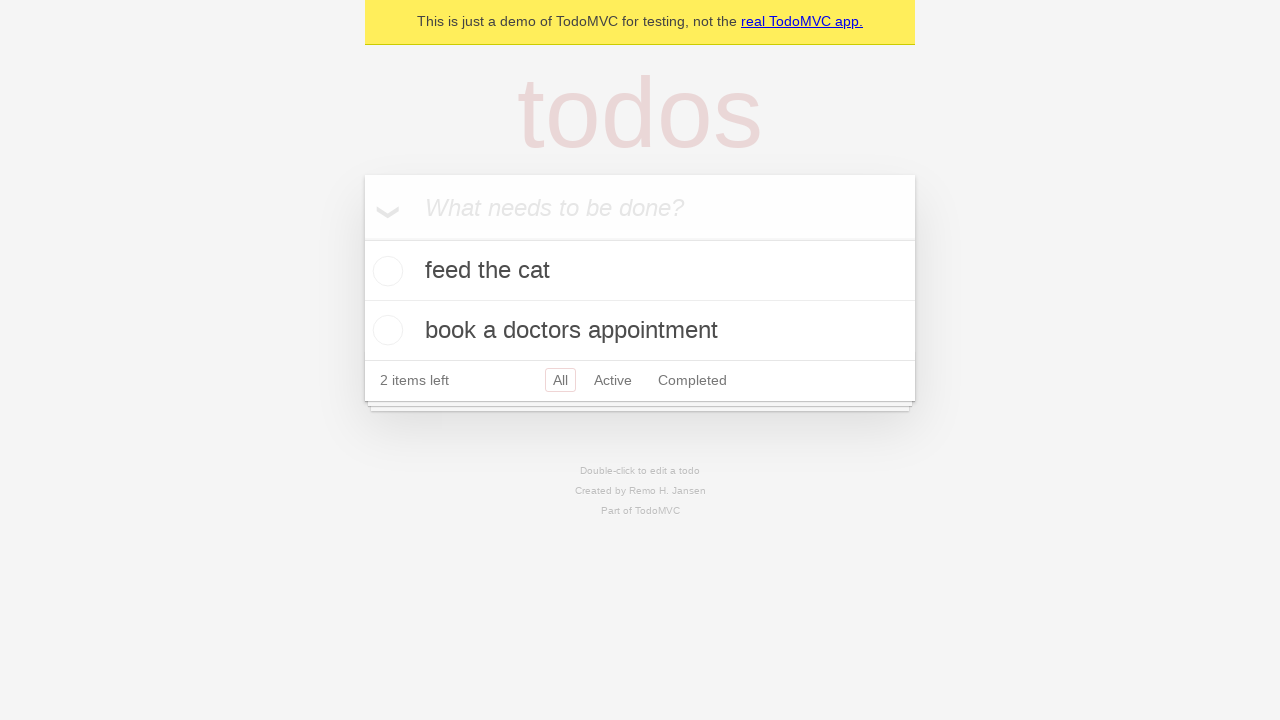

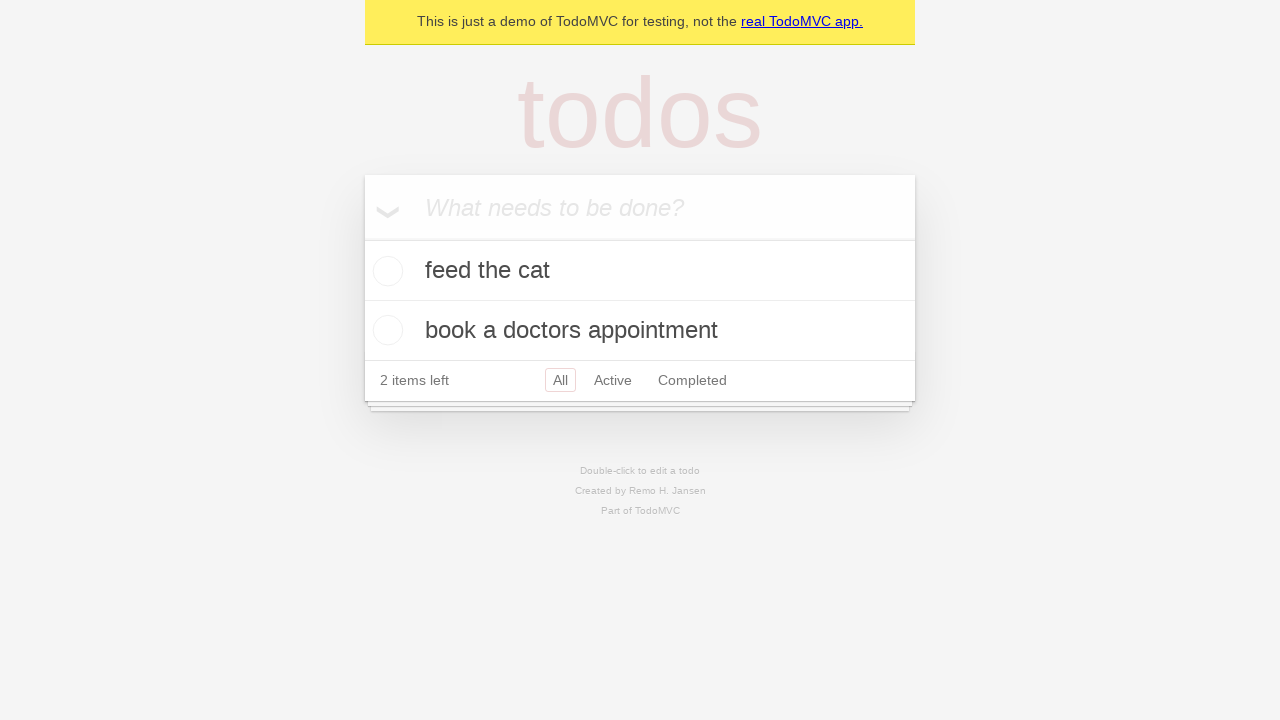